Tests iframe handling, window switching, and JavaScript alert interaction on W3Schools popup tutorial page by clicking "Try it Yourself", switching to the new window, interacting with elements inside an iframe, accepting an alert, and navigating back.

Starting URL: https://www.w3schools.com/js/js_popup.asp

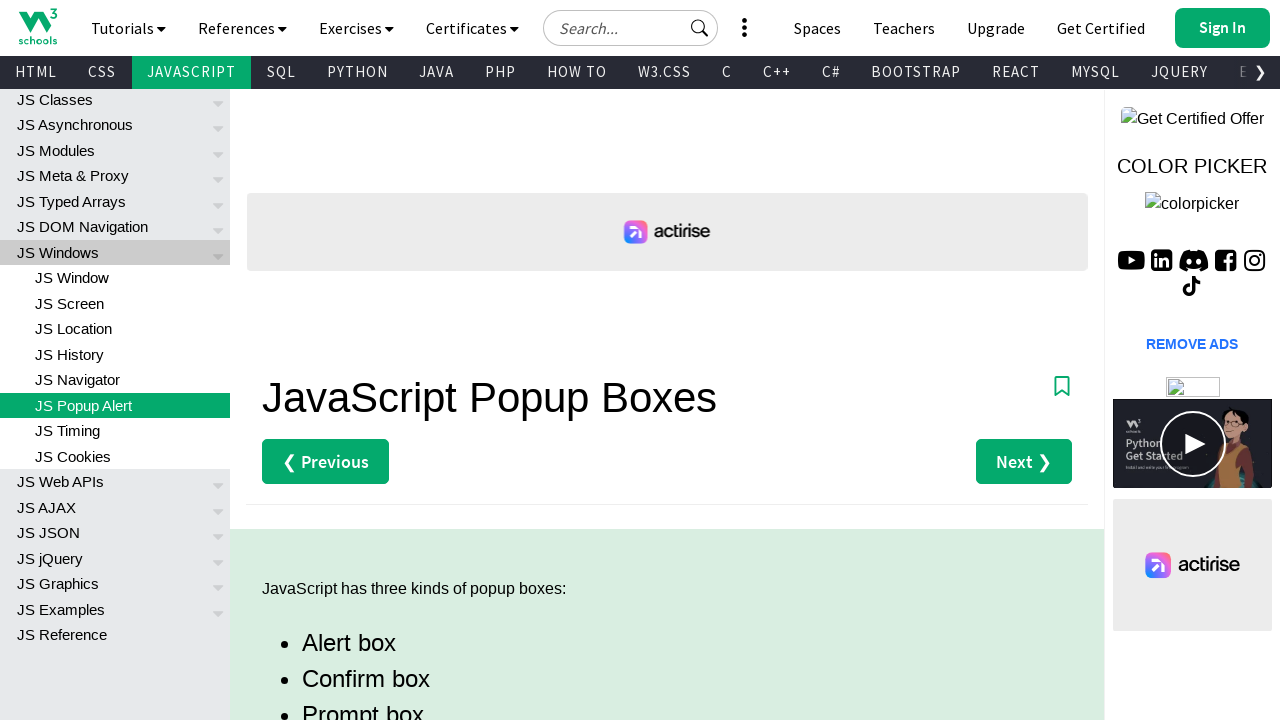

Clicked the second 'Try it Yourself' link on W3Schools popup tutorial page at (334, 361) on (//a[text()='Try it Yourself »'])[2]
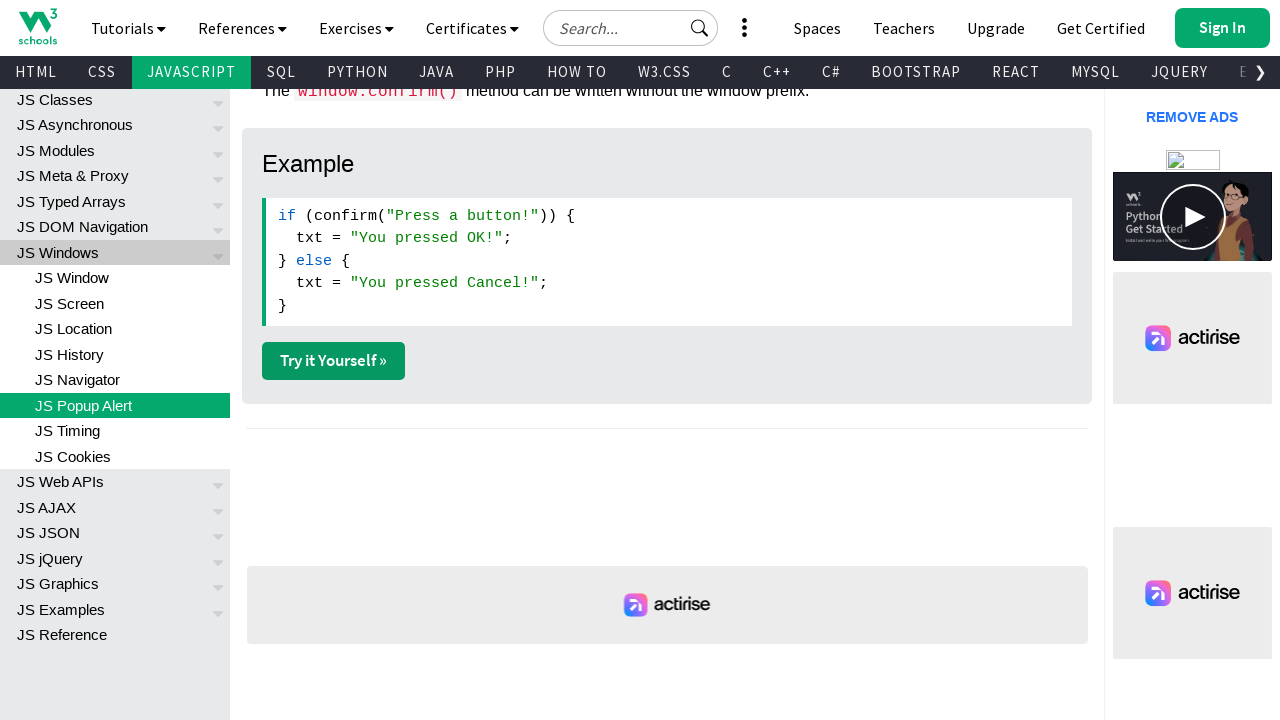

Waited for new window/tab to open
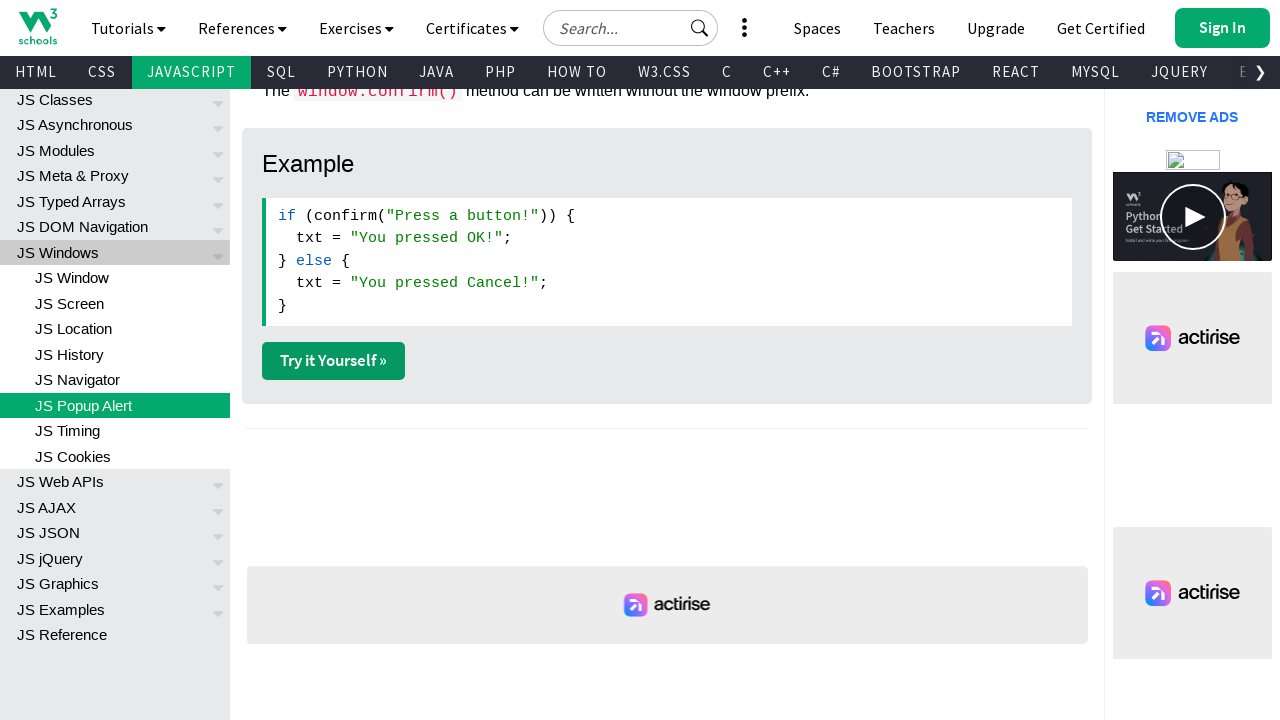

Switched to the newly opened window/tab
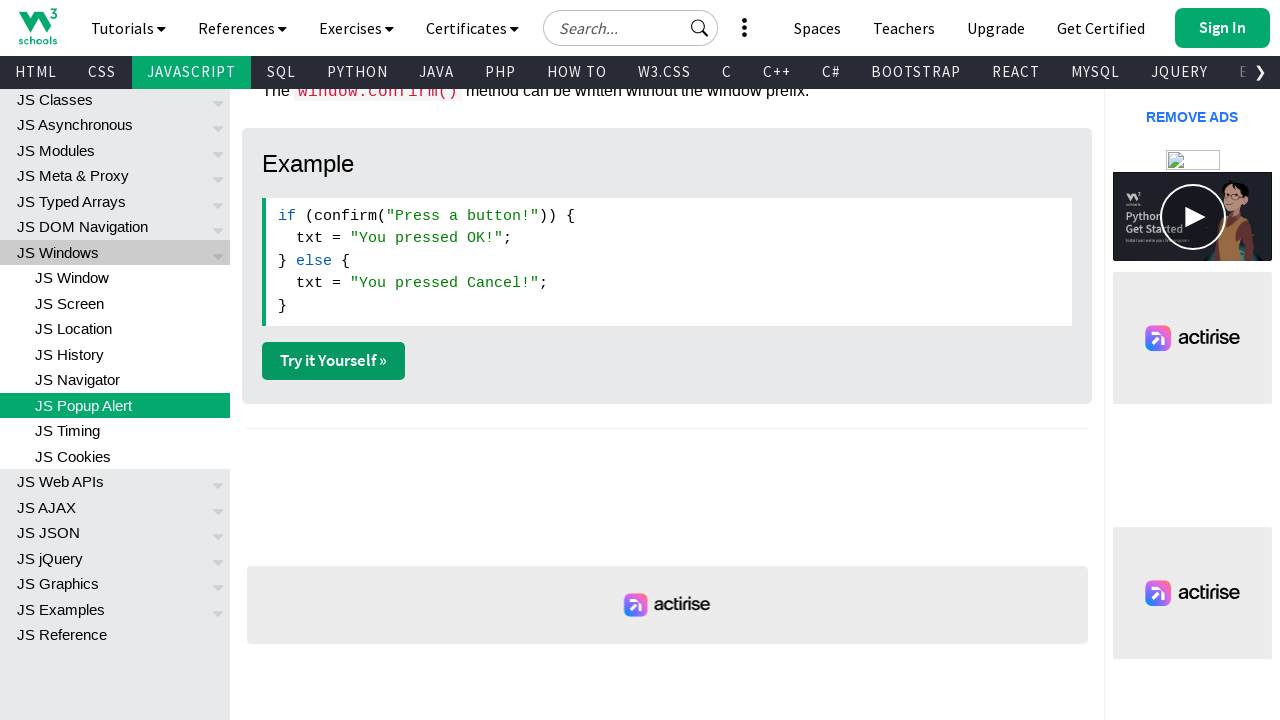

Located the iframe with id 'iframeResult'
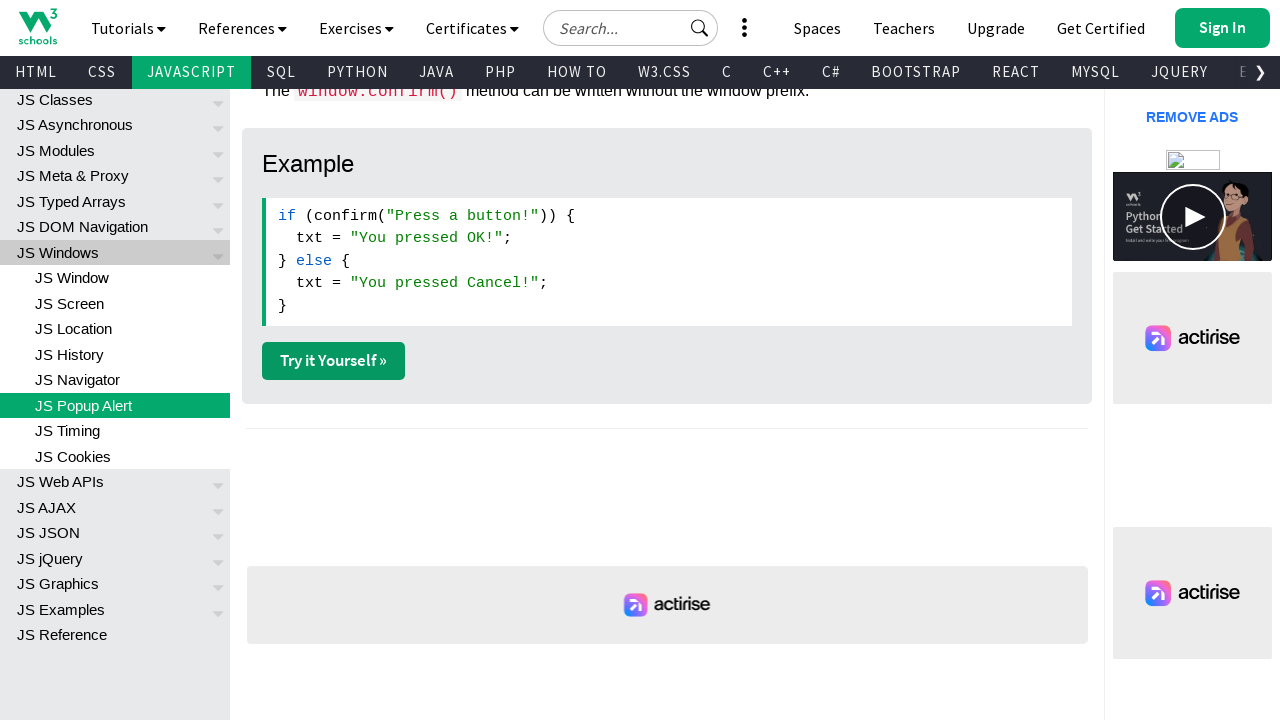

Clicked the 'Try it' button inside the iframe at (551, 122) on #iframeResult >> internal:control=enter-frame >> xpath=//button[text()='Try it']
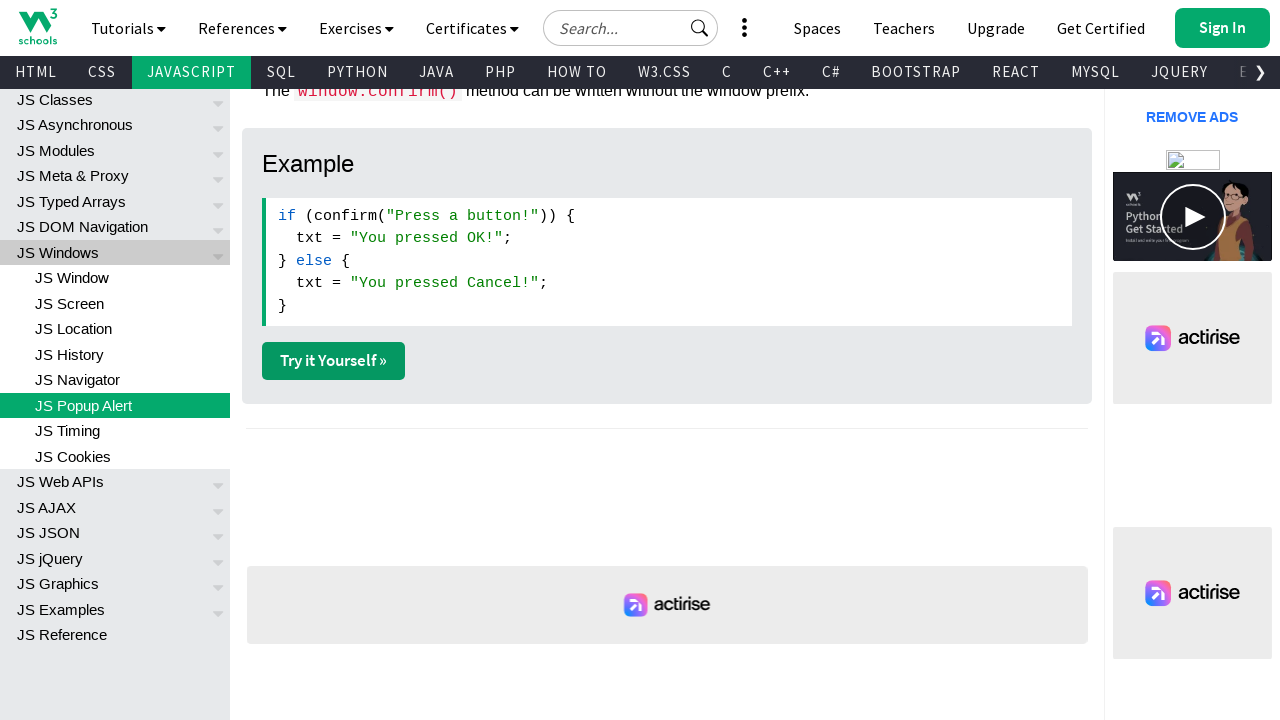

Set up dialog handler to accept JavaScript alerts
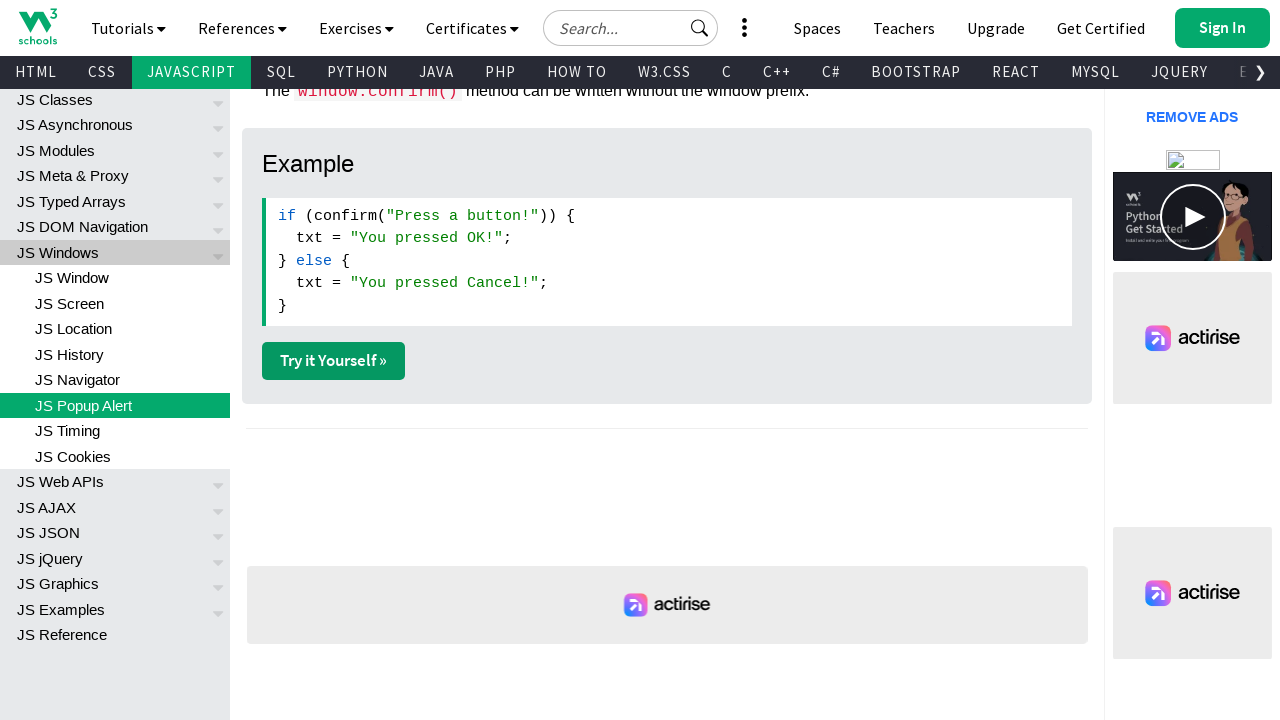

Clicked the 'Try it' button again to trigger the alert at (551, 122) on #iframeResult >> internal:control=enter-frame >> xpath=//button[text()='Try it']
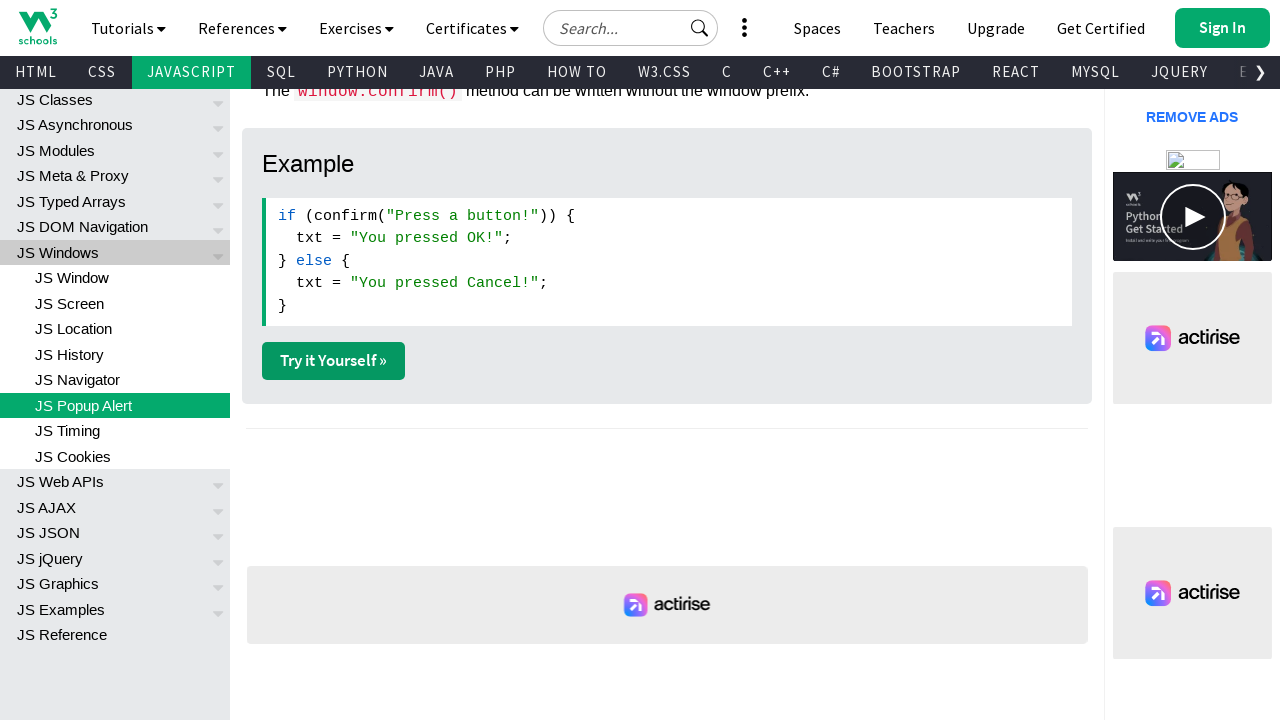

Clicked the menu button outside the iframe at (86, 23) on a#menuButton
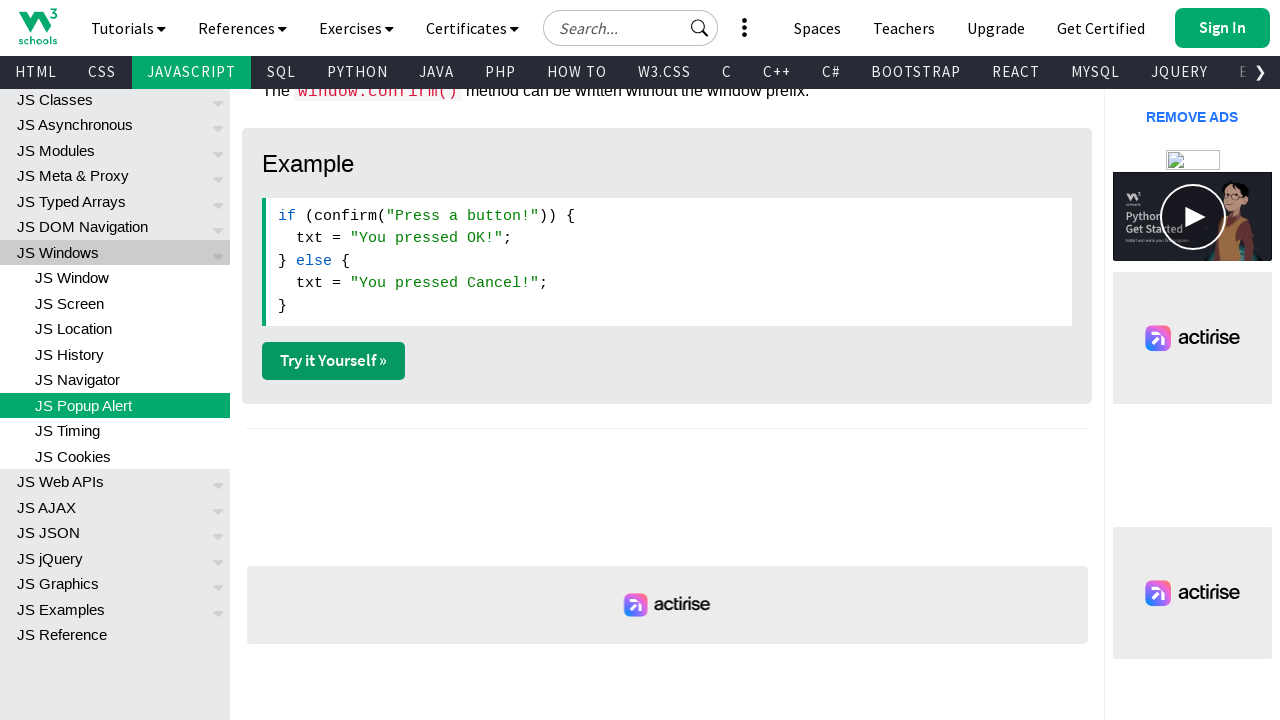

Switched back to the original page
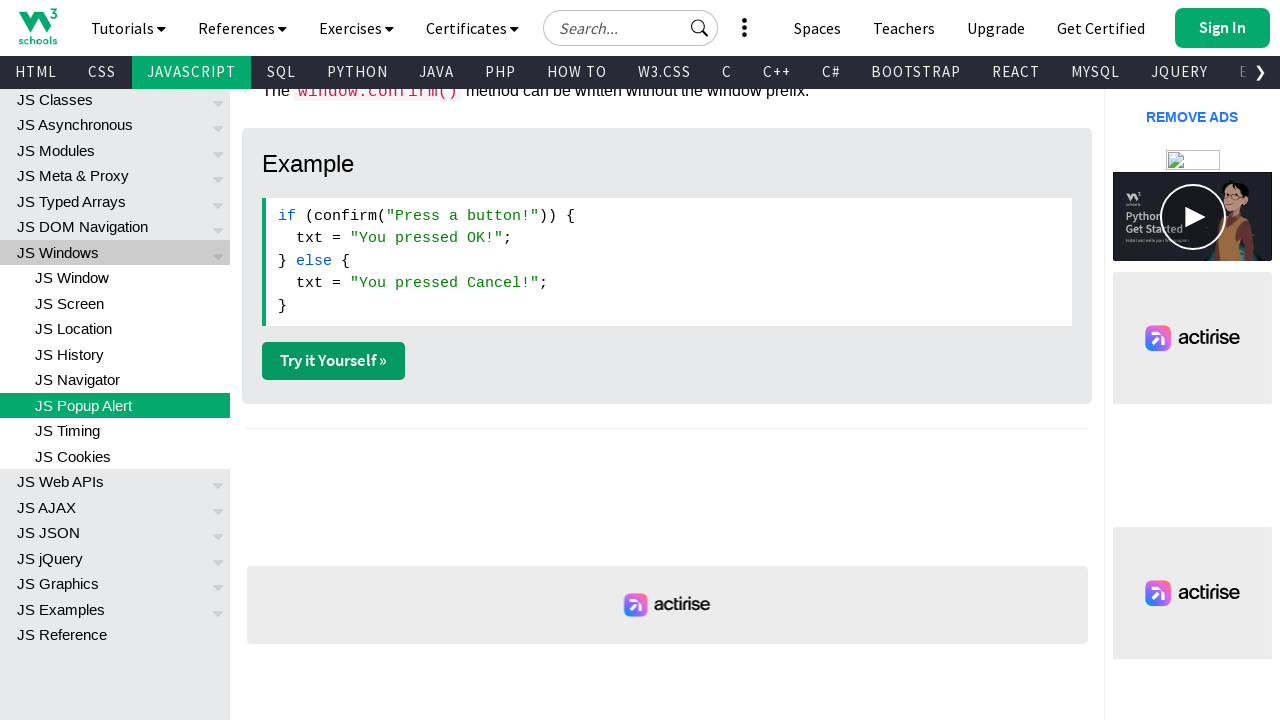

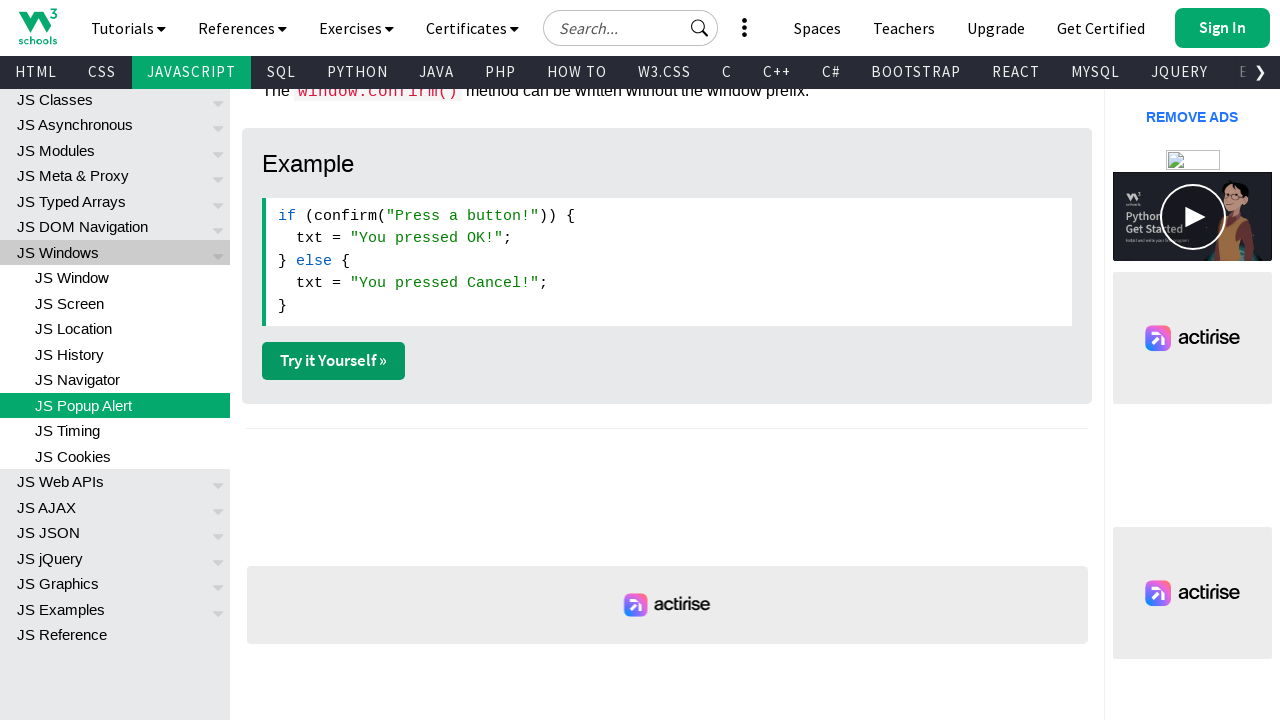